Tests opening a new browser tab/window and verifying the text content in the new window

Starting URL: https://demoqa.com/browser-windows

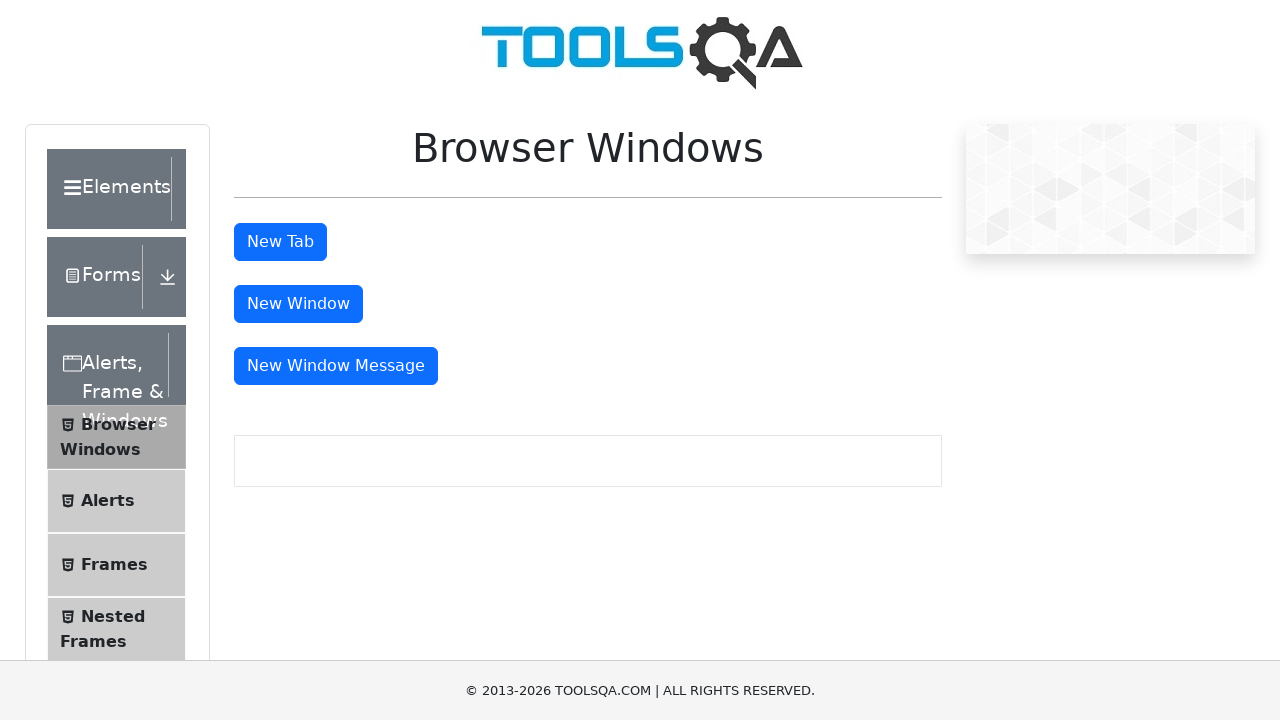

Clicked the new tab button to open a new tab at (280, 242) on #tabButton
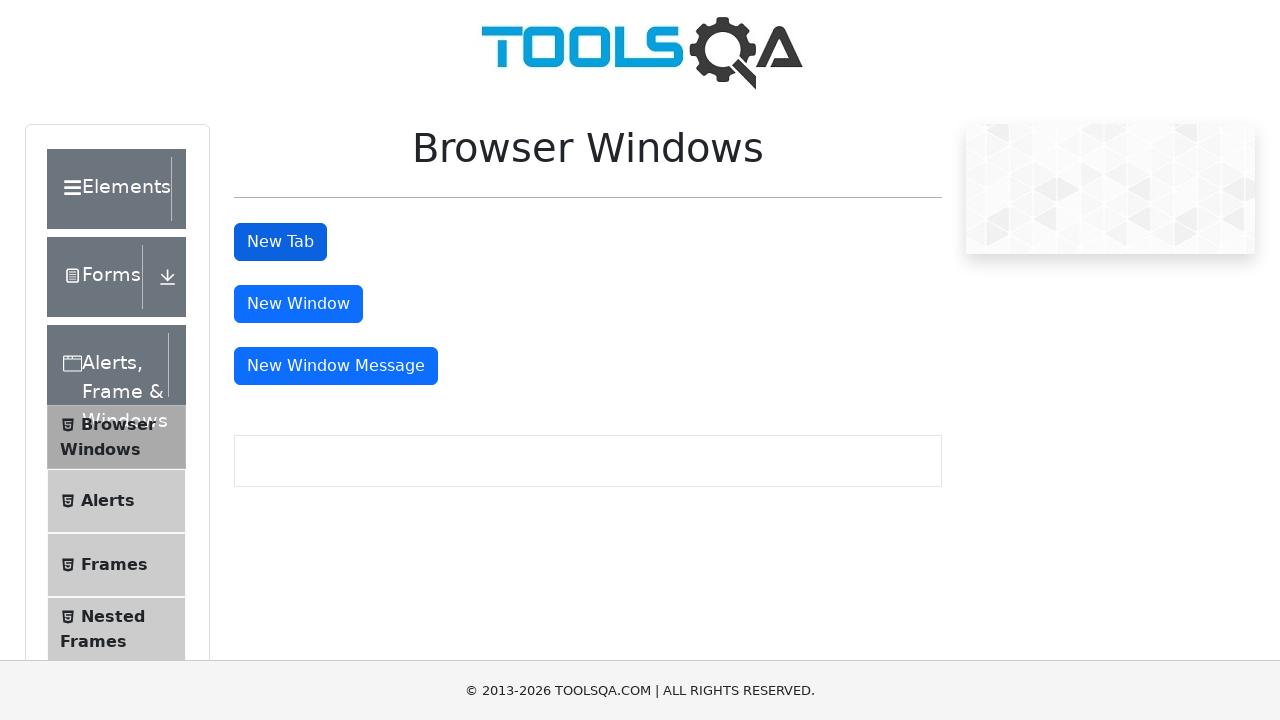

Clicked new tab button and waited for new page to open at (280, 242) on #tabButton
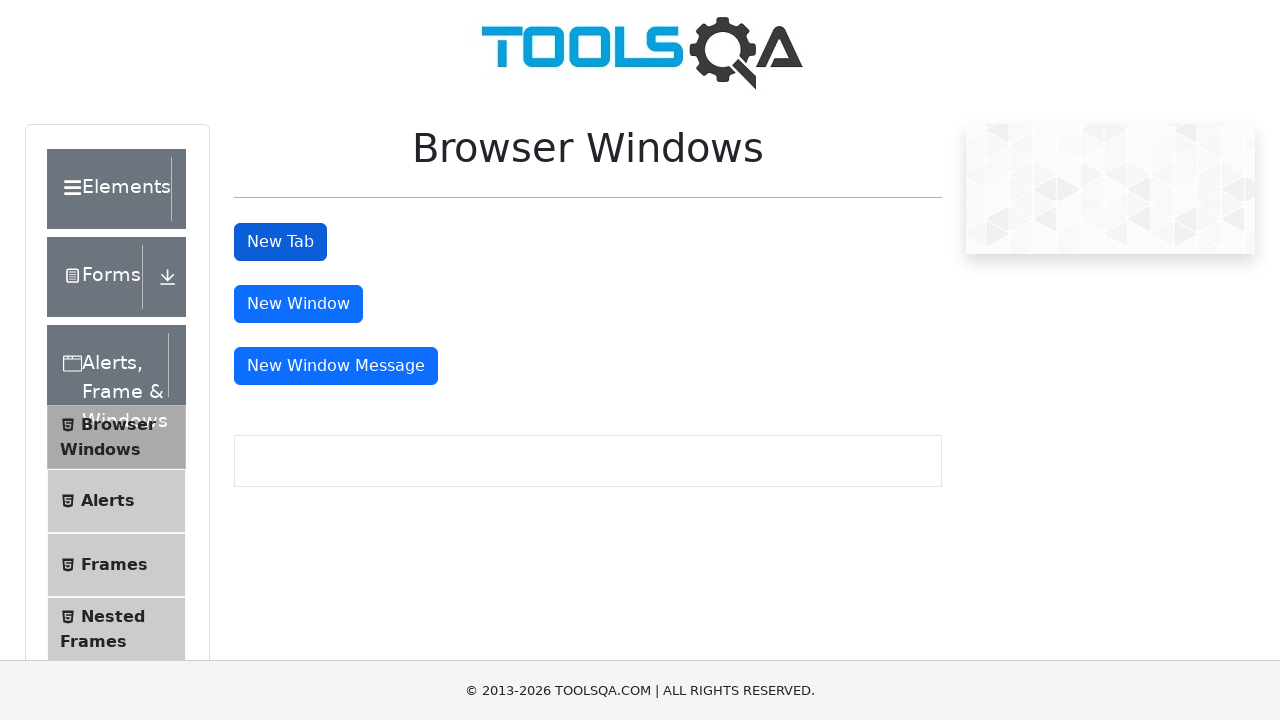

Switched to the newly opened tab/window
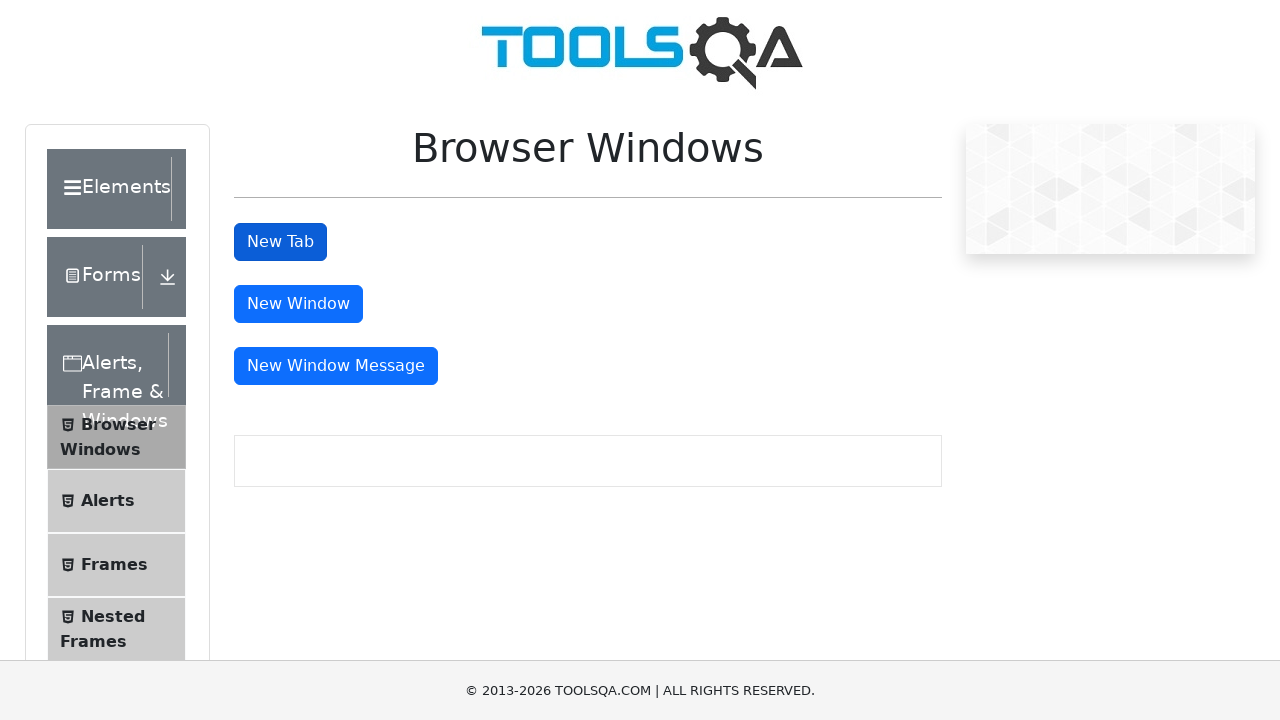

Waited for content to load in the new tab
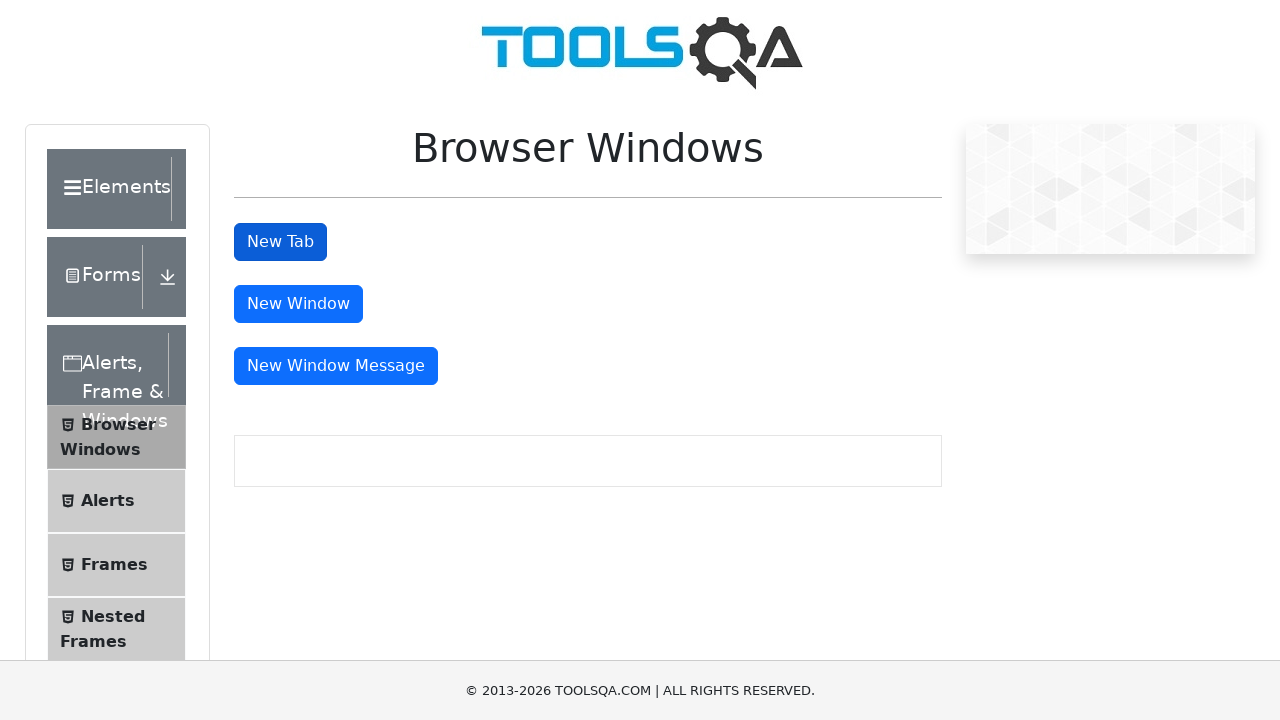

Located the sample heading element in the new tab
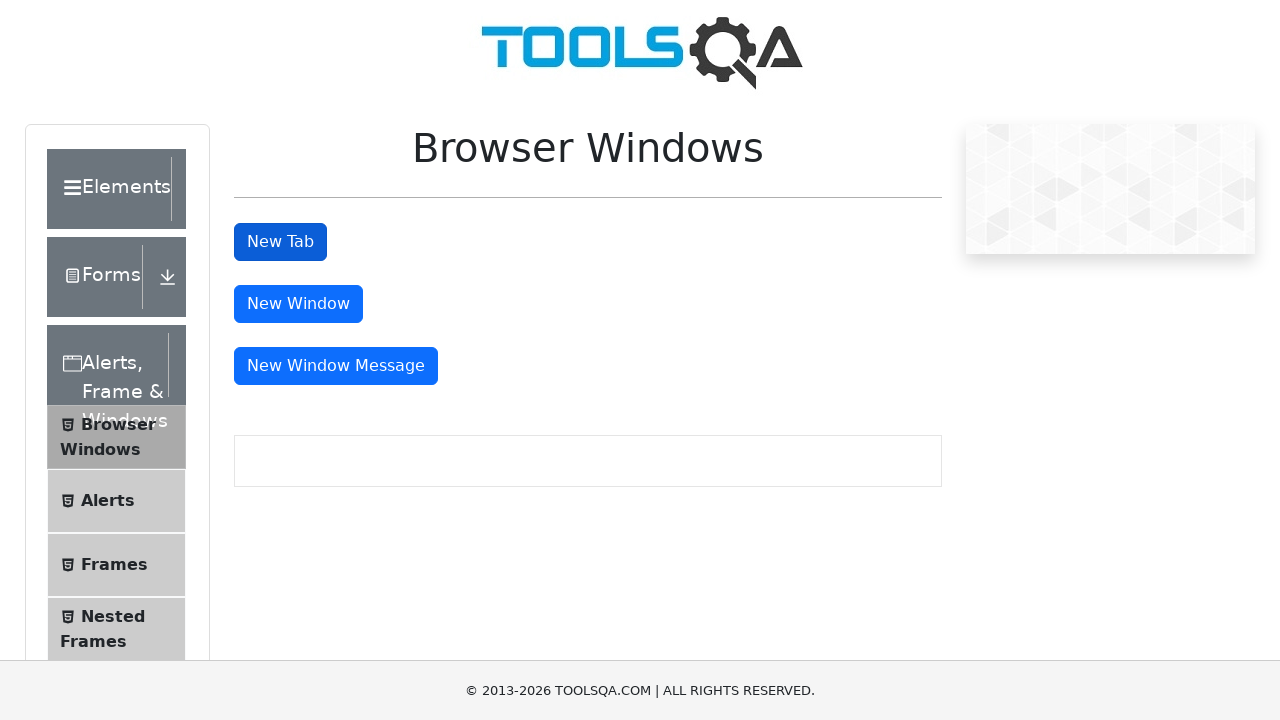

Verified that the sample heading text is 'This is a sample page'
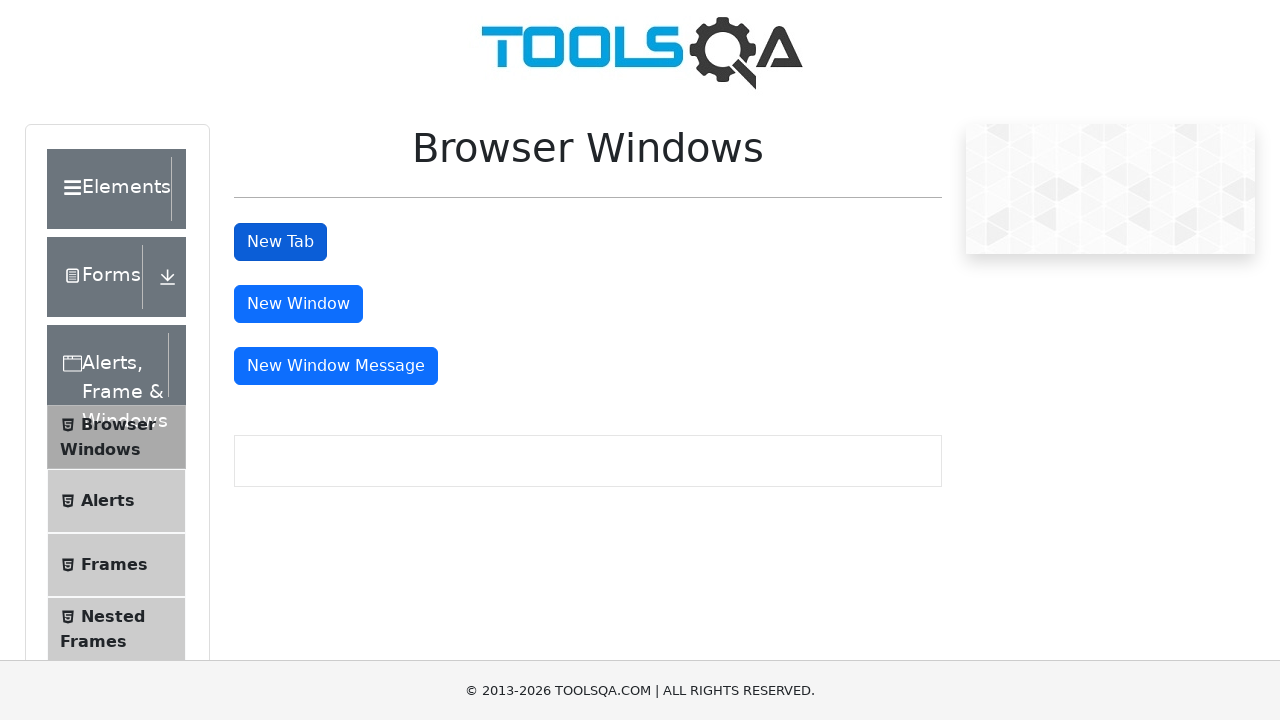

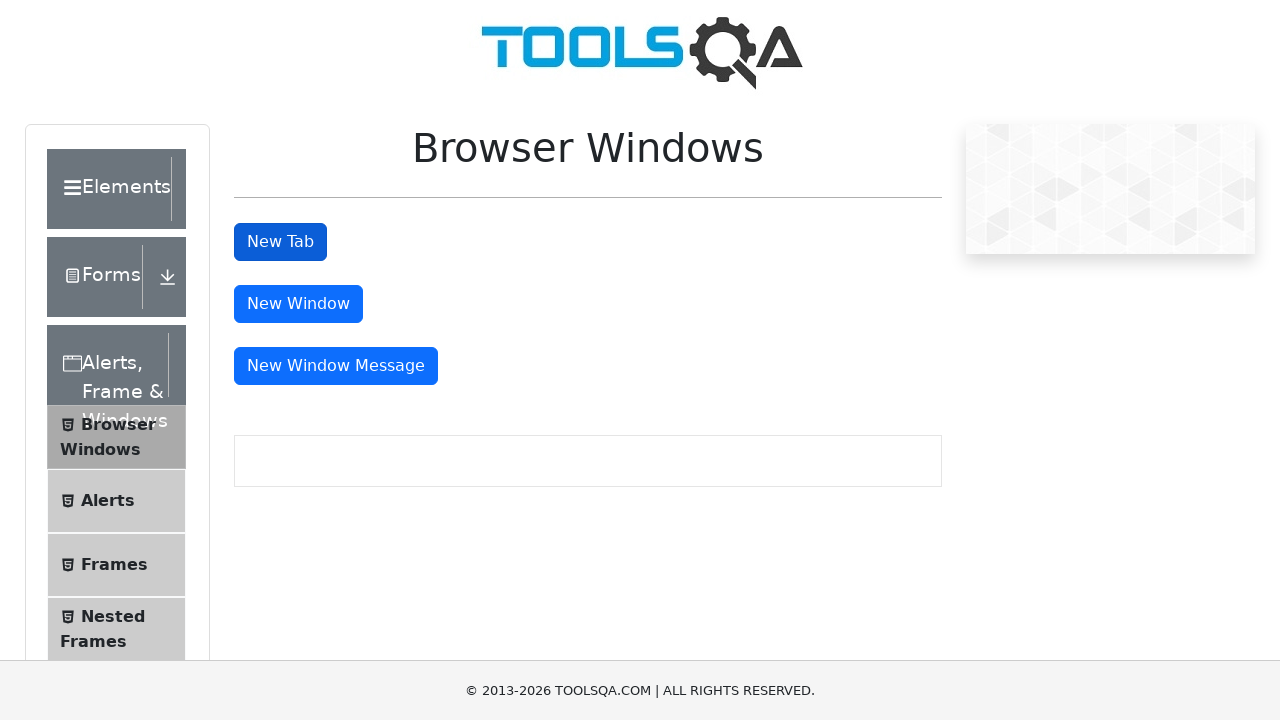